Tests switching between multiple browser windows by clicking a link that opens a new window, then switching to both the original and new window and verifying the page titles.

Starting URL: http://the-internet.herokuapp.com/windows

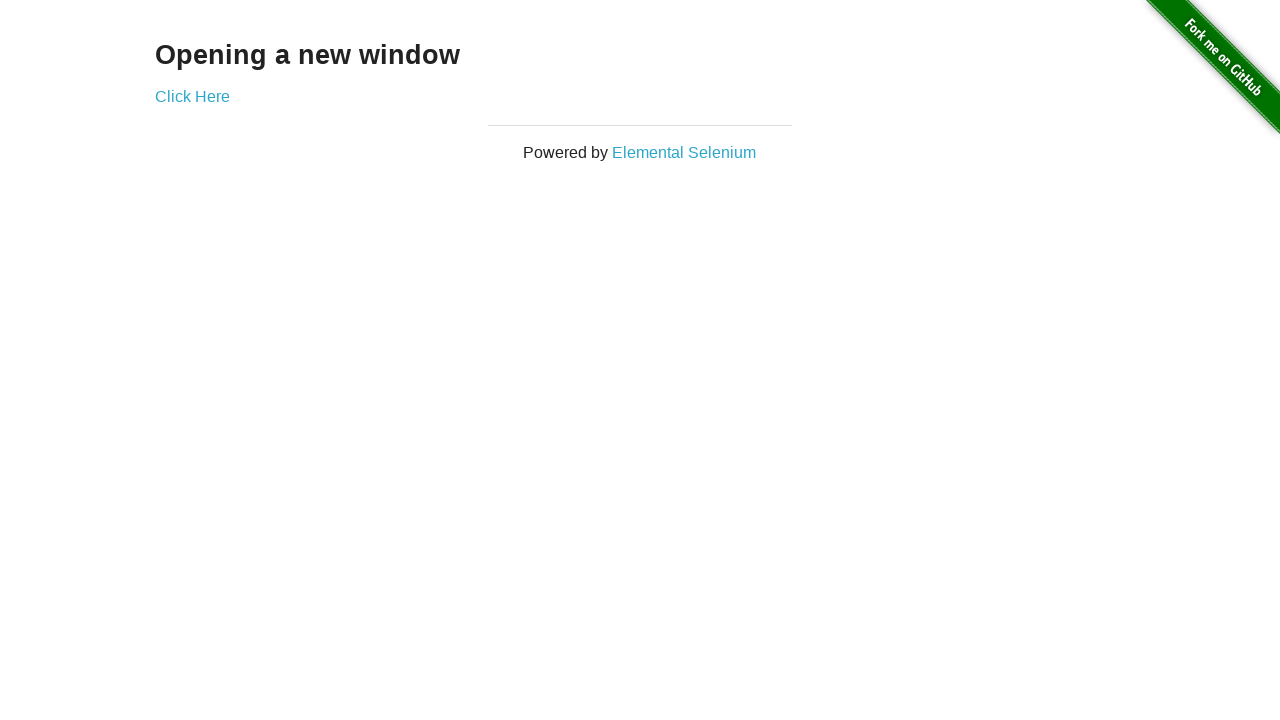

Clicked link to open new window at (192, 96) on .example a
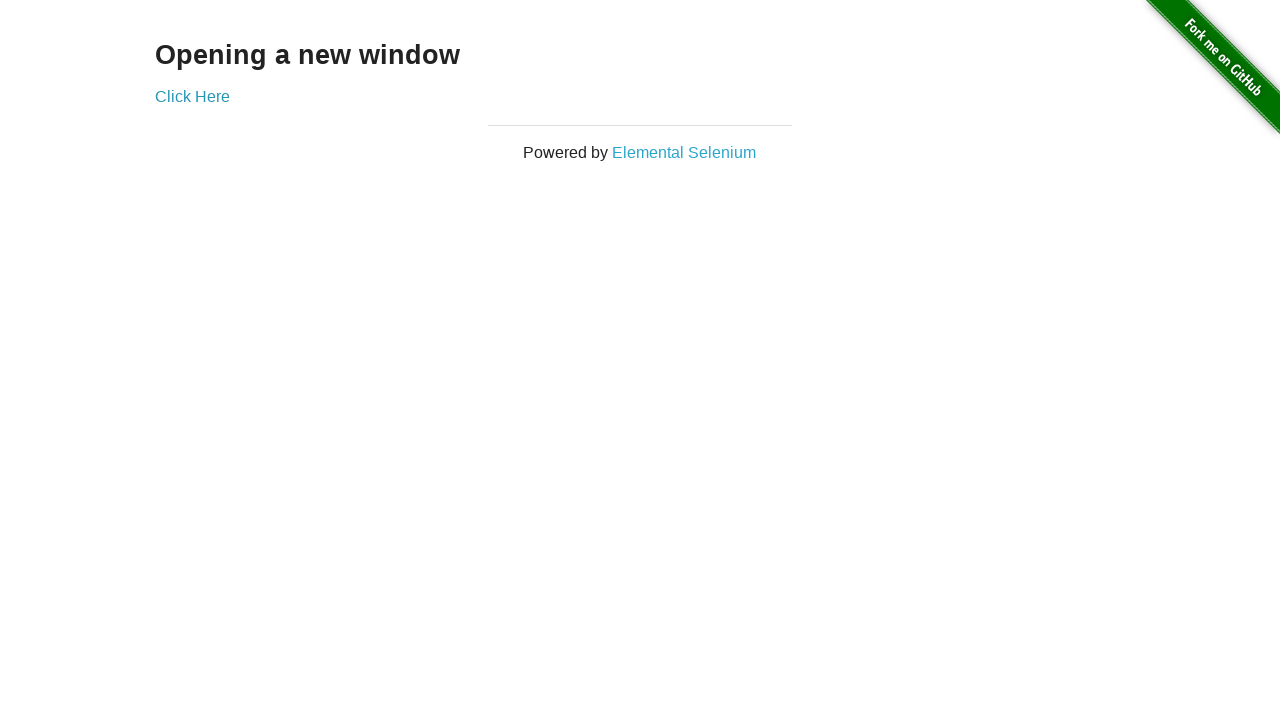

Waited for new window to open
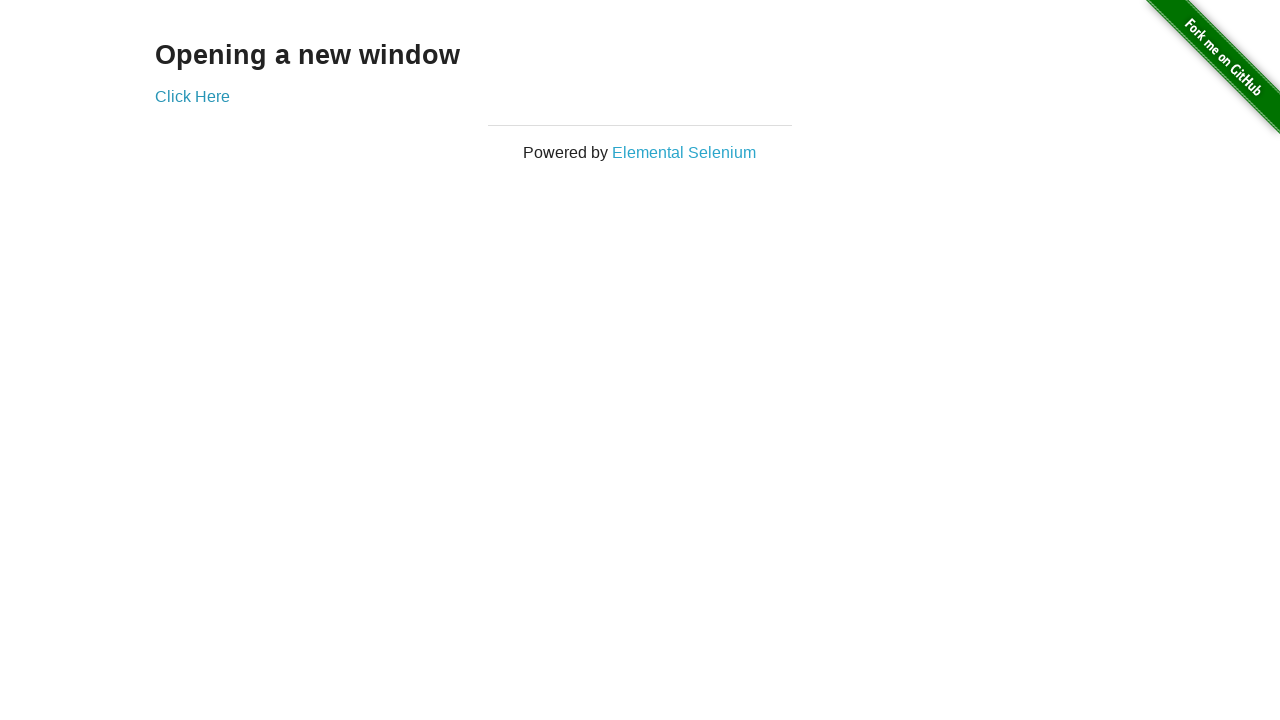

Retrieved all open pages from context
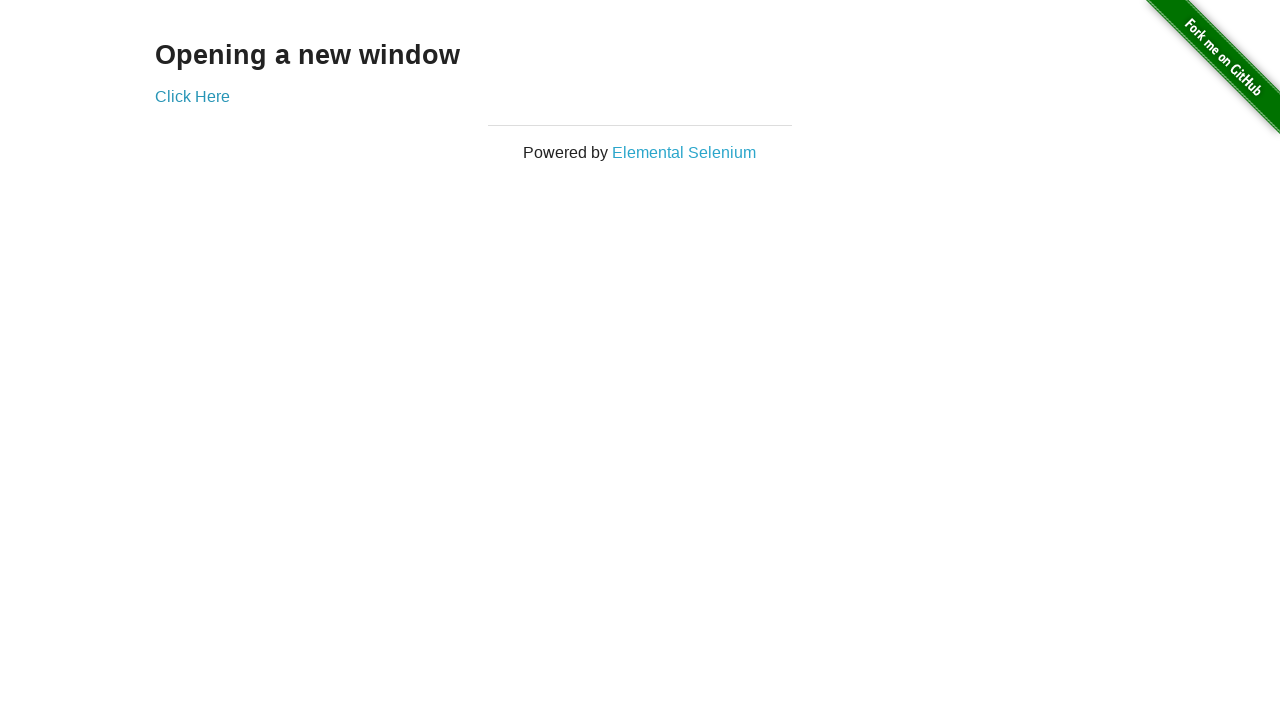

Switched to original window
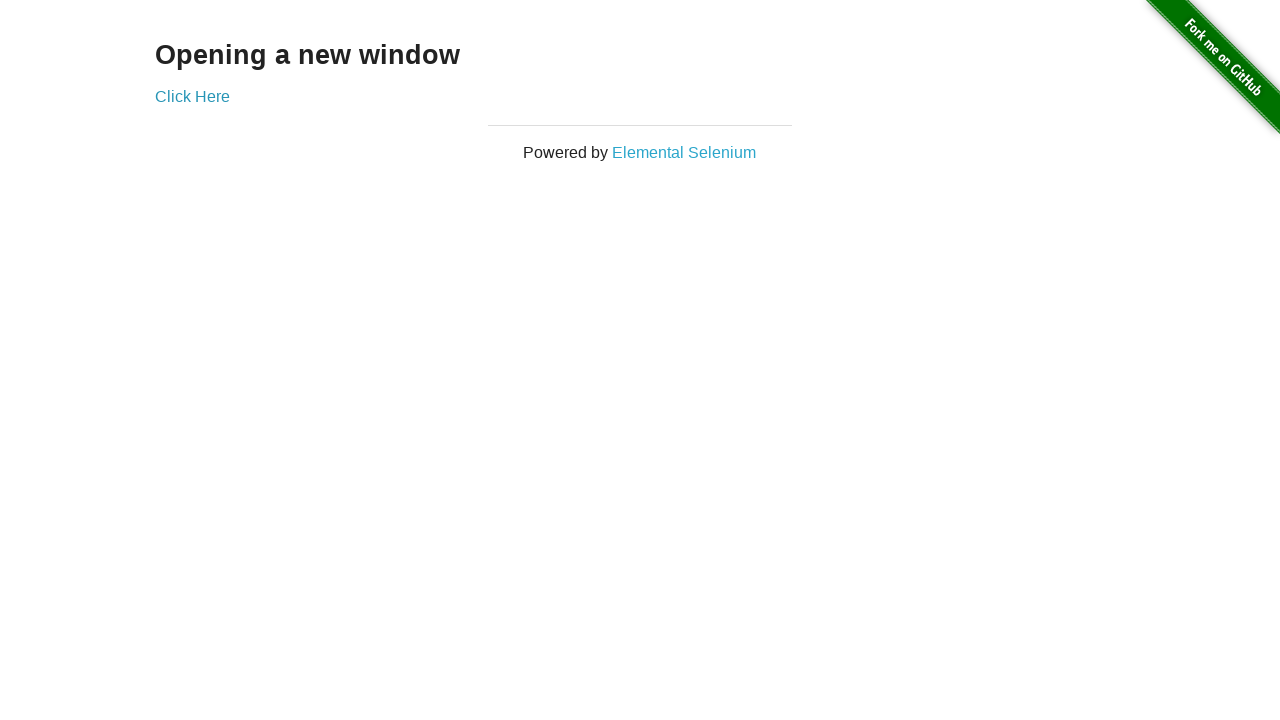

Verified original window title is not 'New Window'
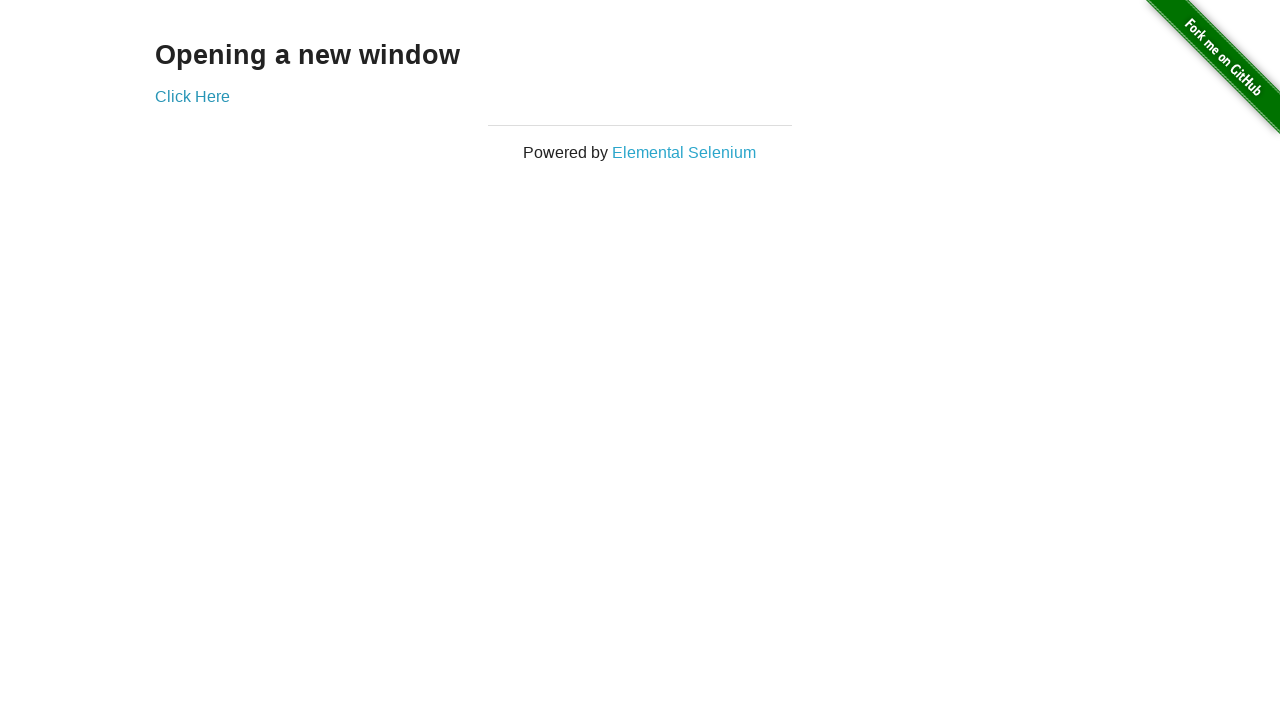

Switched to new window
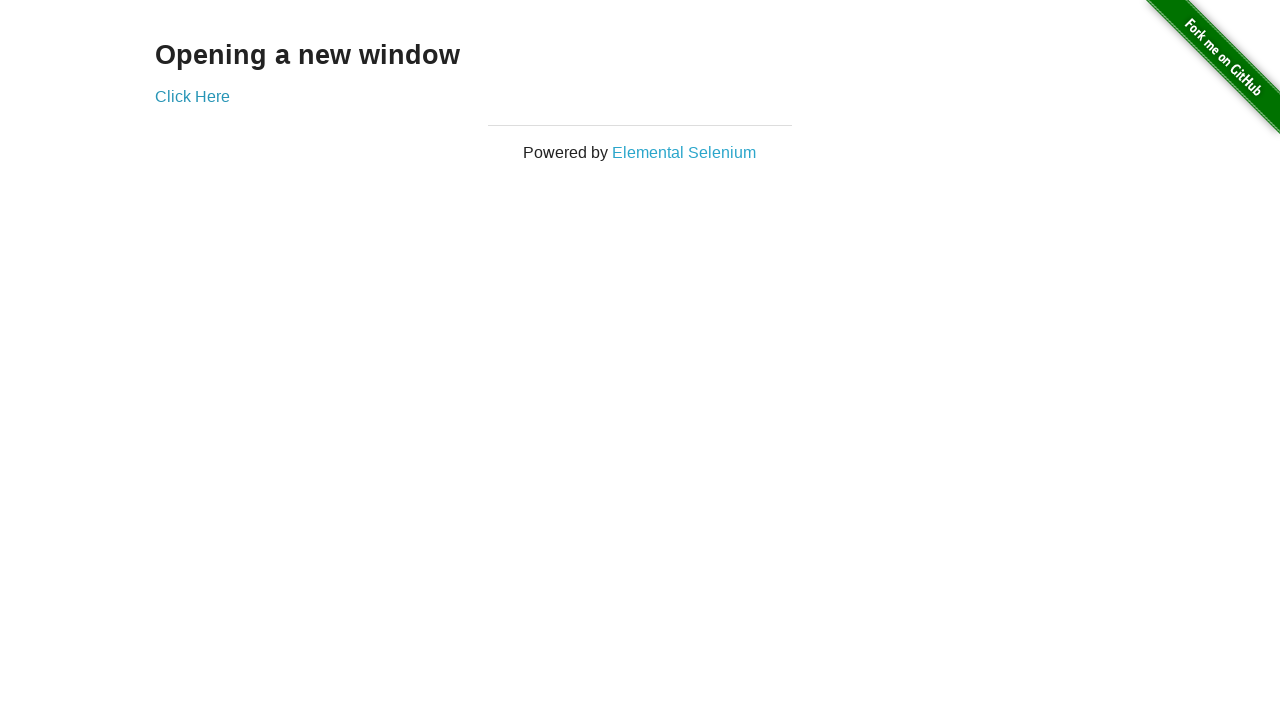

Waited for new window to load
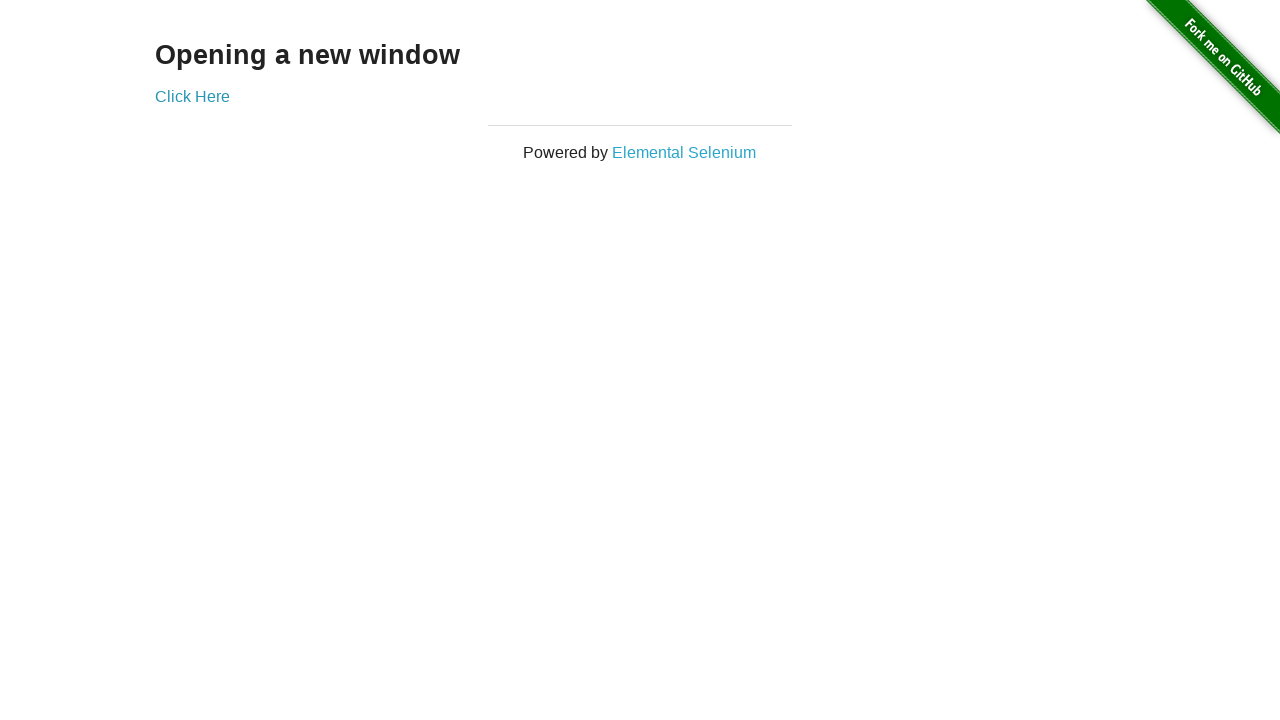

Verified new window title is 'New Window'
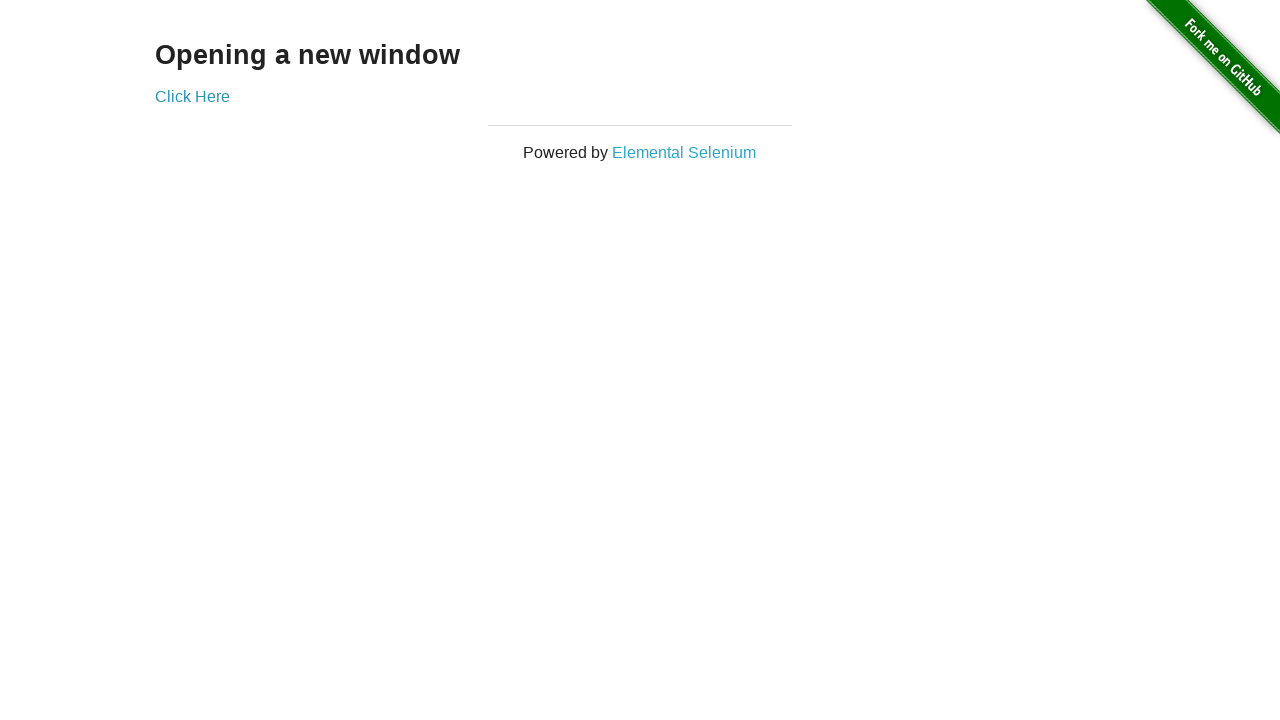

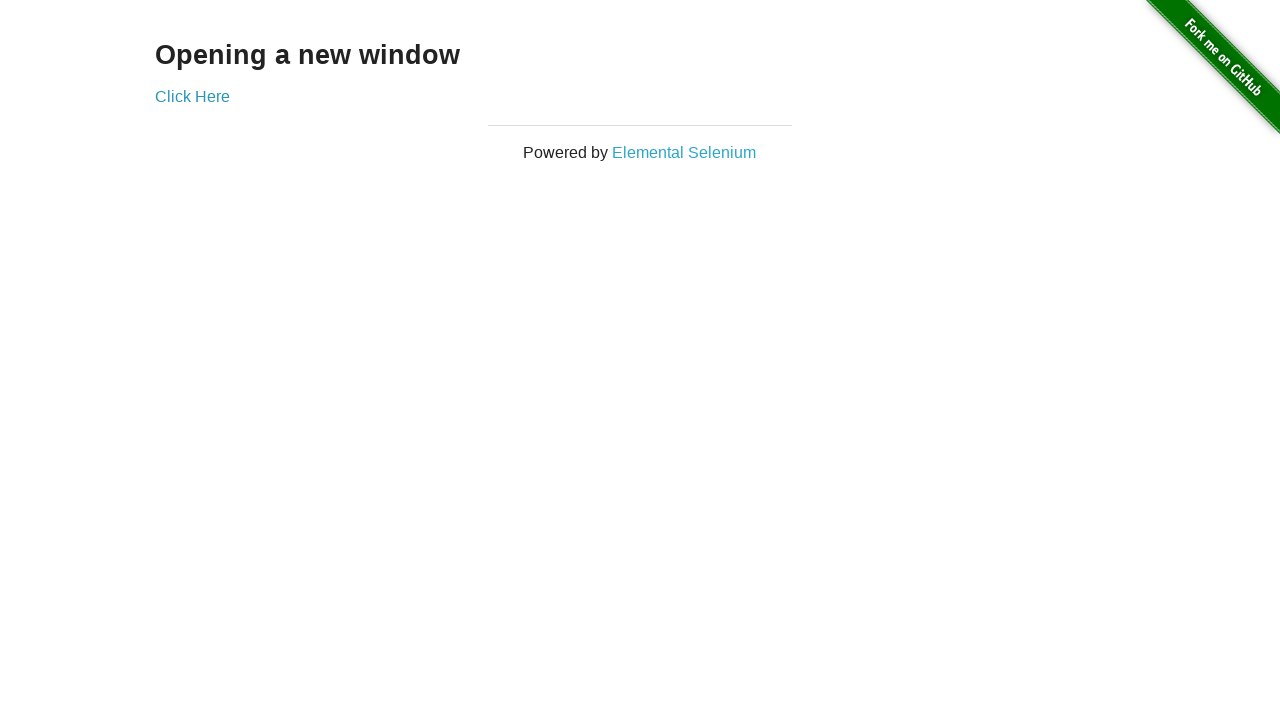